Tests that the login button on the CMS government portal is clickable by navigating to the portal page and clicking the login submit button.

Starting URL: https://portal.cms.gov/portal/

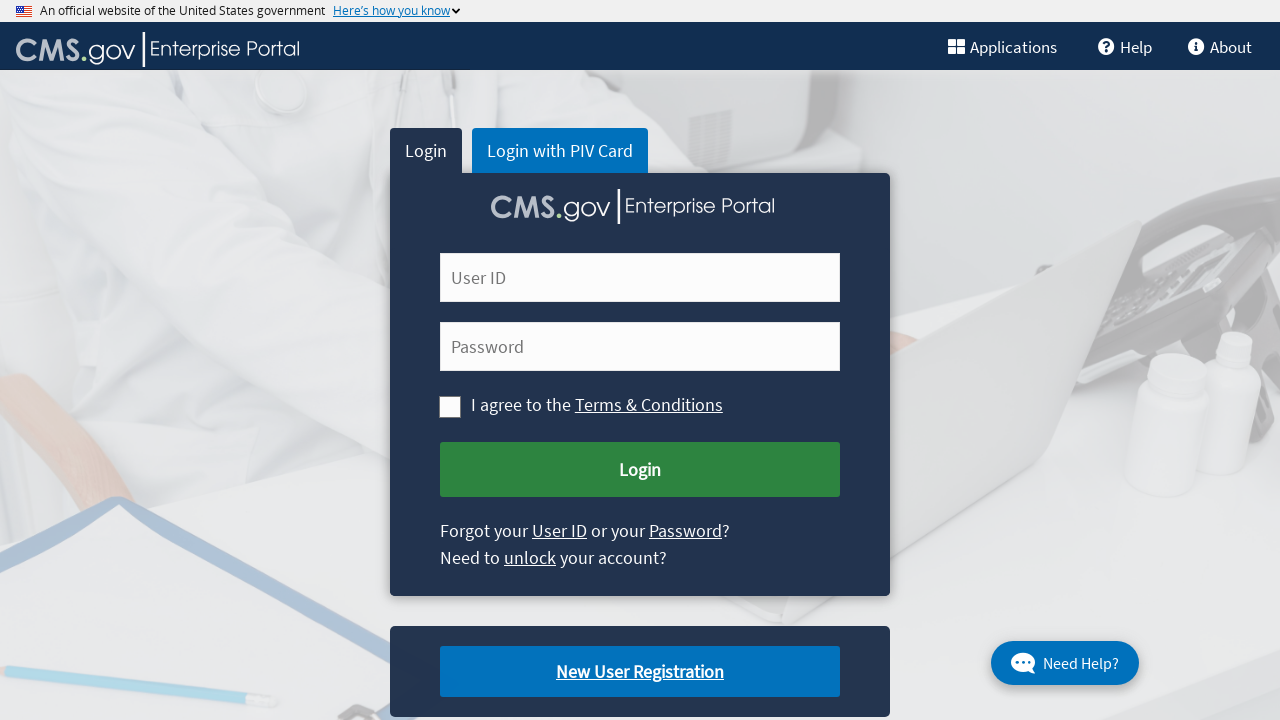

Navigated to CMS government portal homepage
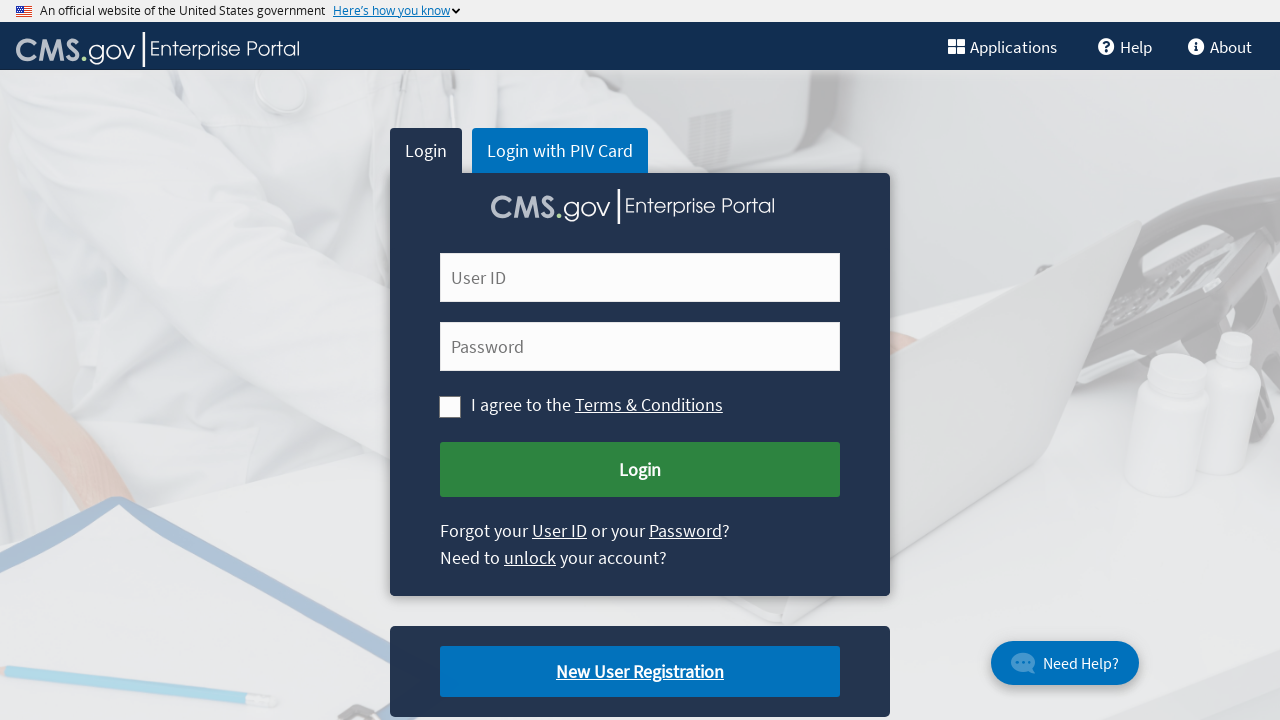

Clicked login submit button at (640, 470) on #cms-login-submit
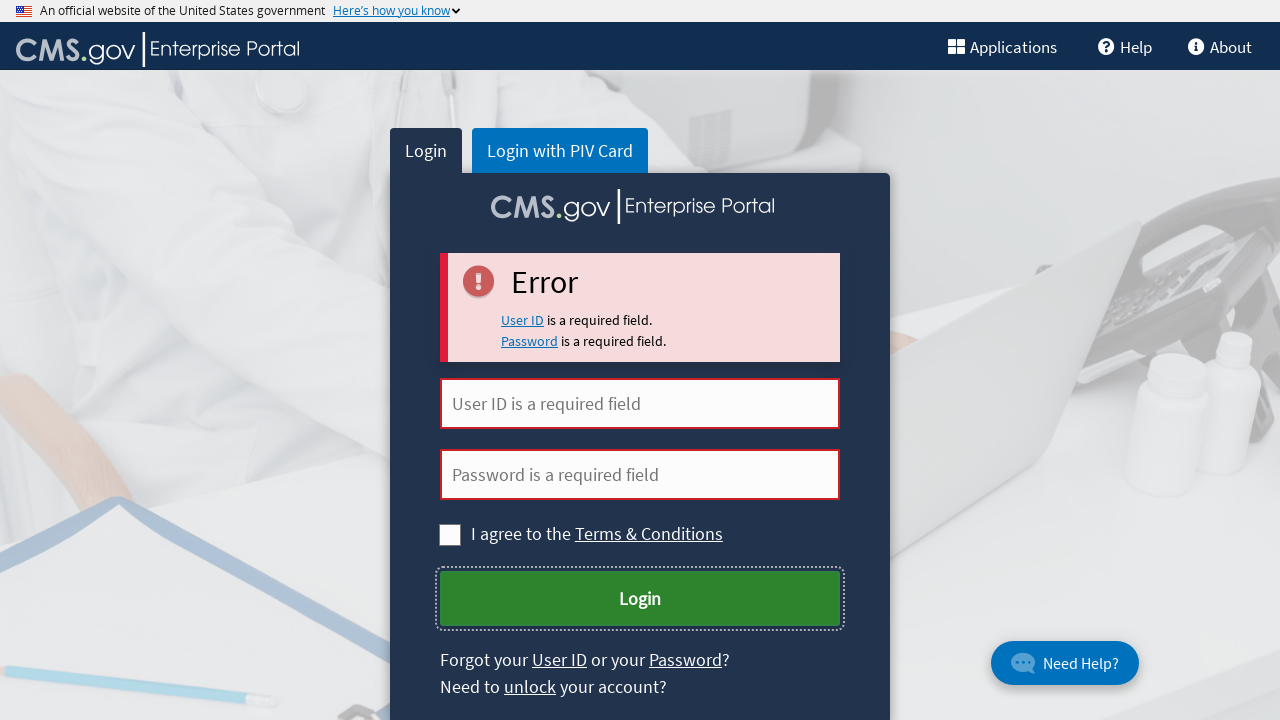

Waited 3 seconds for page response after login button click
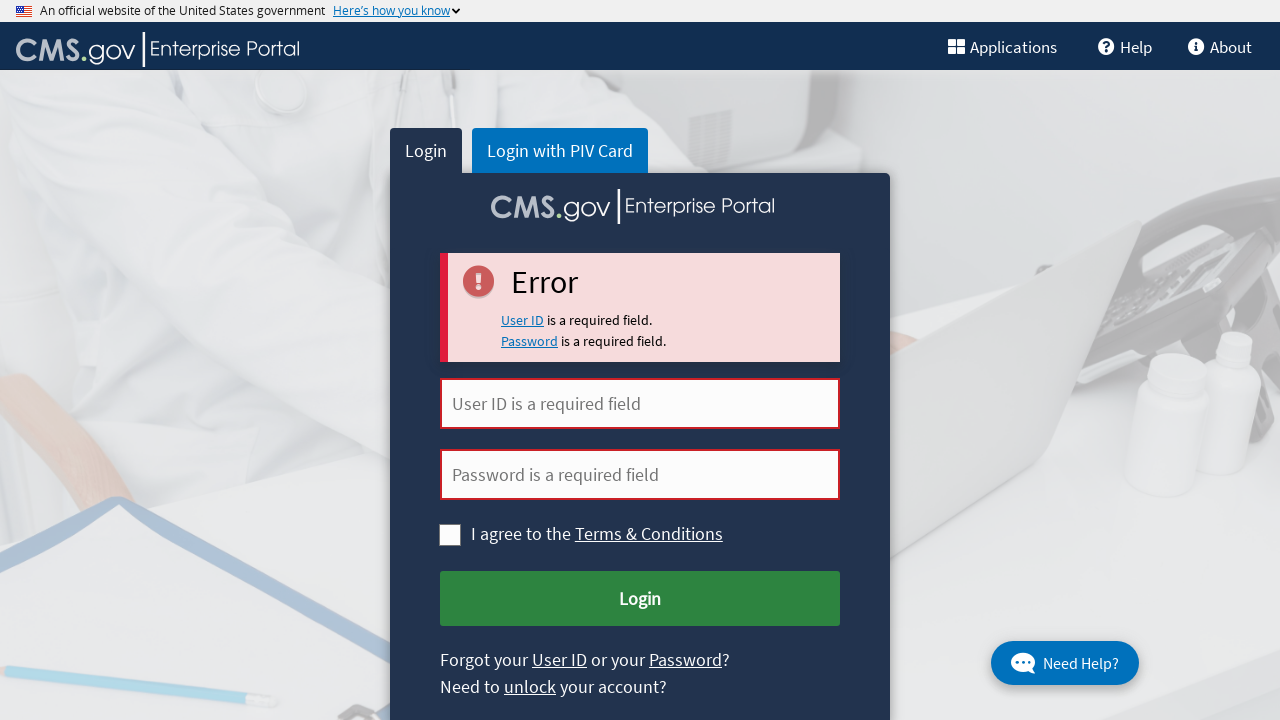

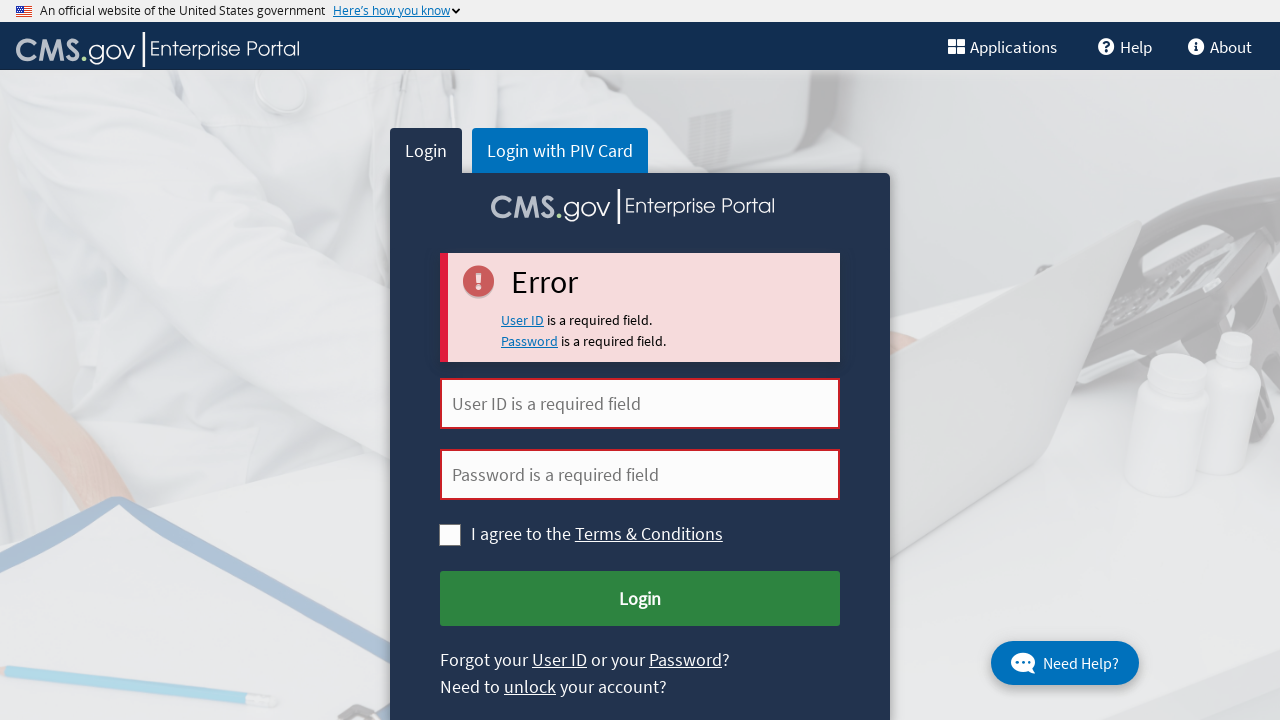